Tests football statistics page by clicking the "All matches" button and selecting a country (Turkey) from the dropdown filter to view match data.

Starting URL: https://www.adamchoi.co.uk/overs/detailed

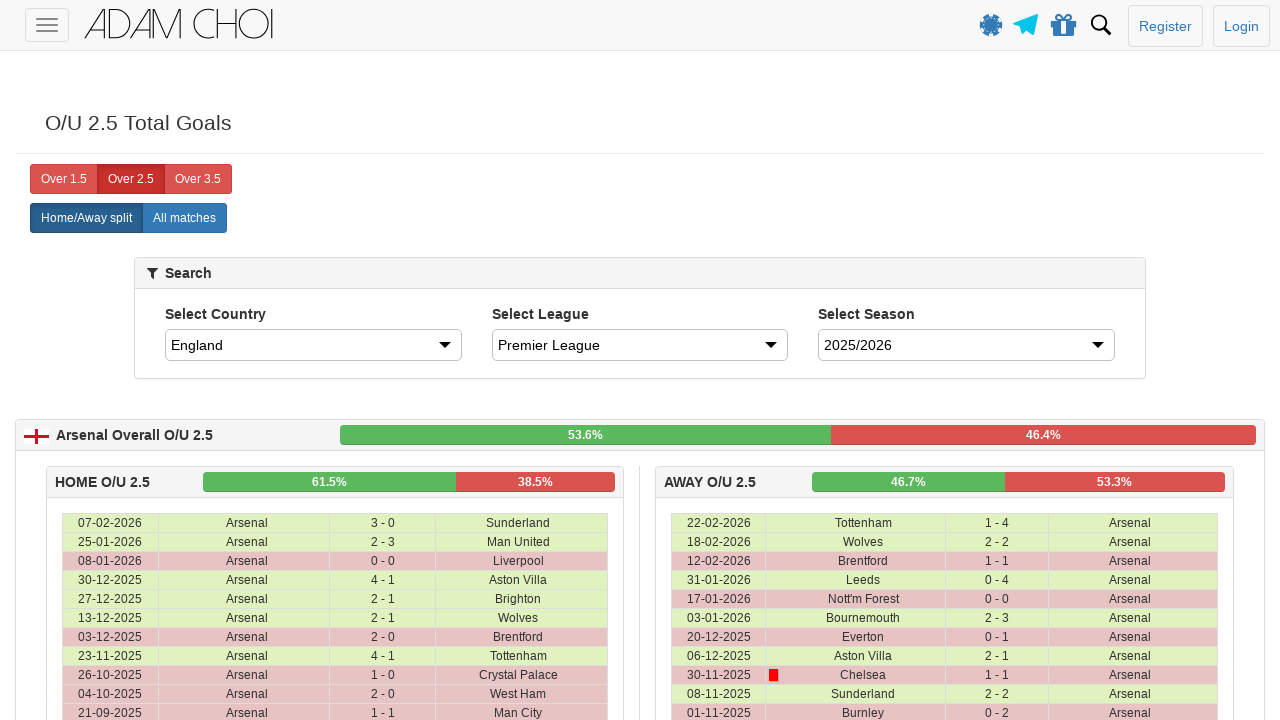

Clicked 'All matches' button at (184, 218) on xpath=//label[@analytics-event="All matches"]
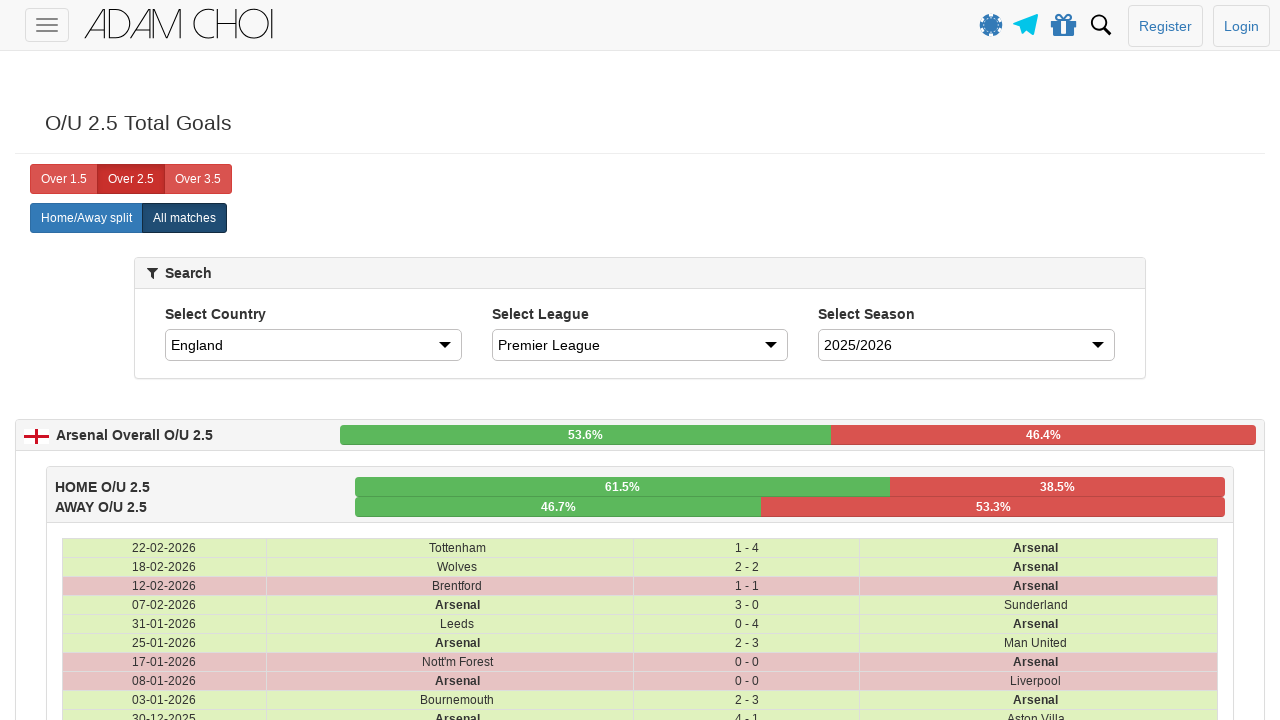

Selected Spain from country dropdown on #country
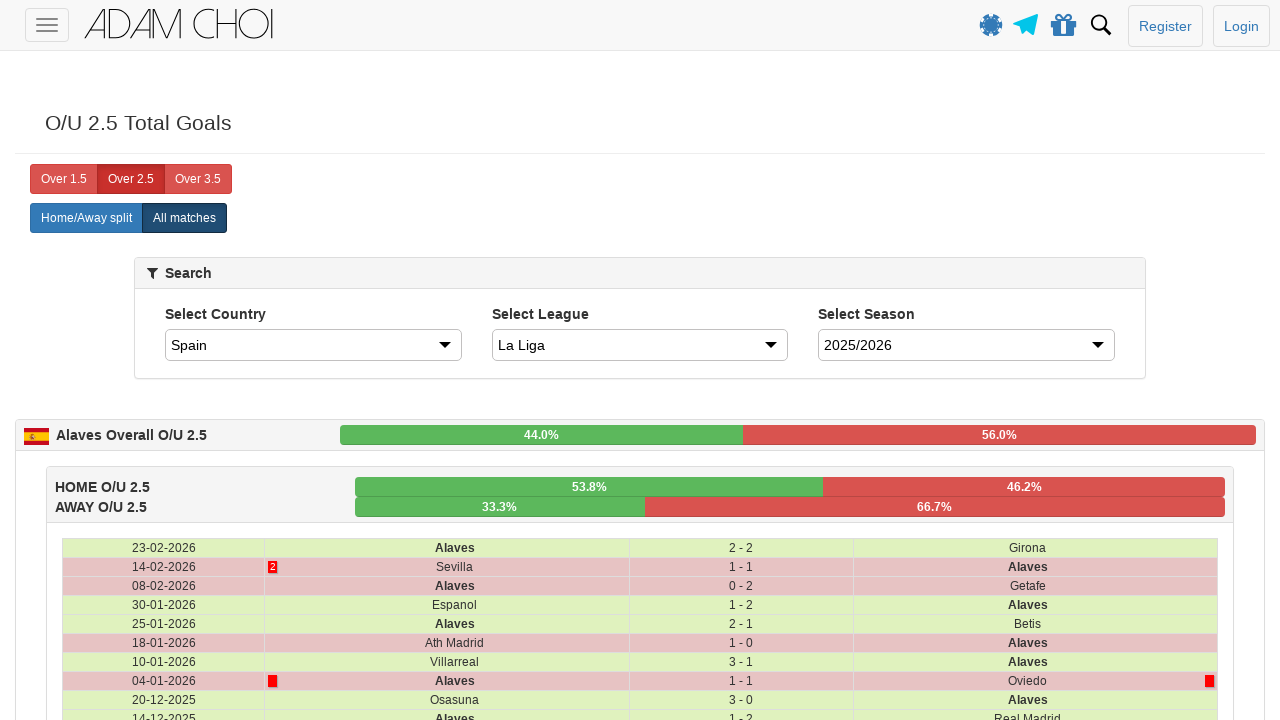

Matches table loaded with rows
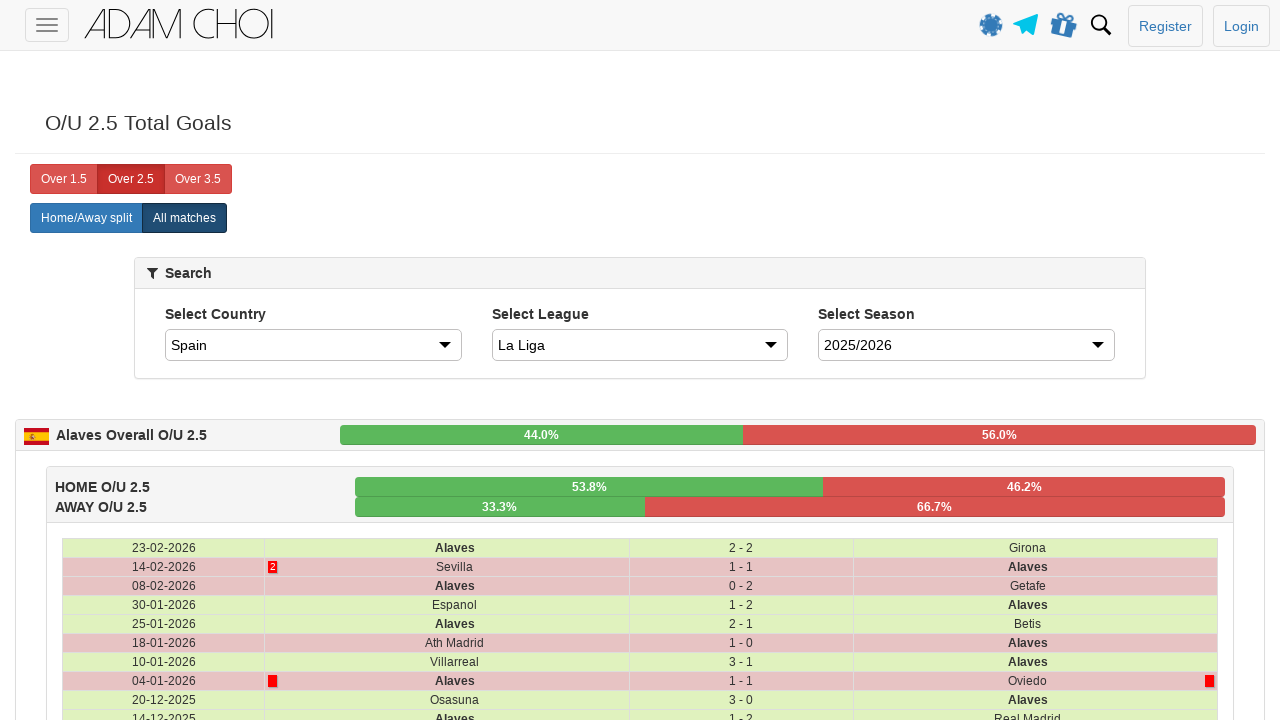

Waited 2 seconds for dynamic content to fully load
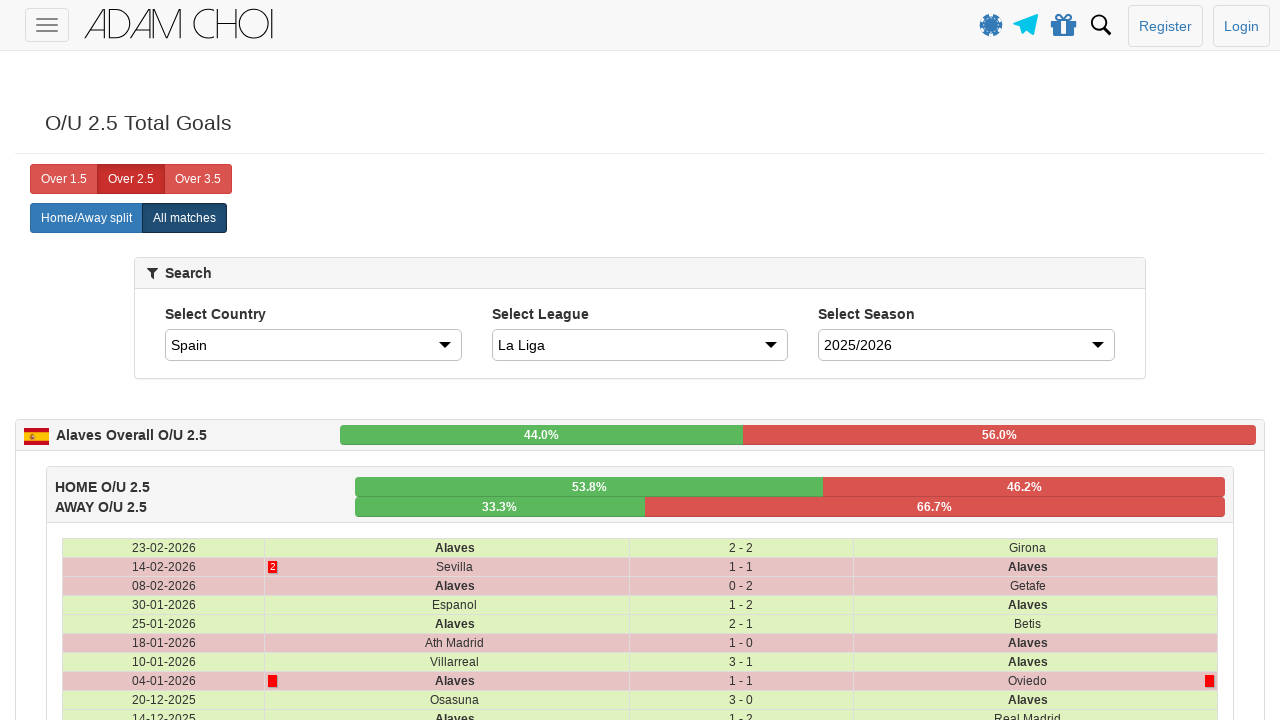

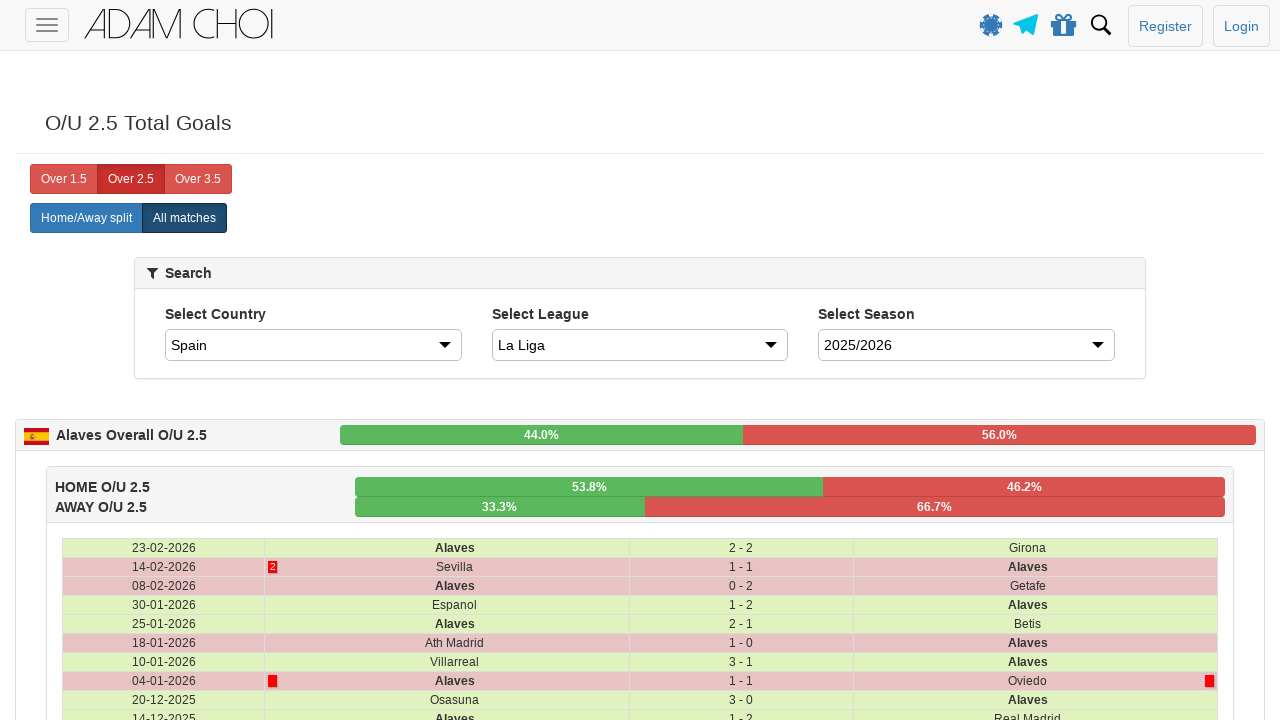